Tests window handling functionality by opening a new window, switching to it, clicking a link, and switching back to the parent window

Starting URL: https://rahulshettyacademy.com/AutomationPractice/

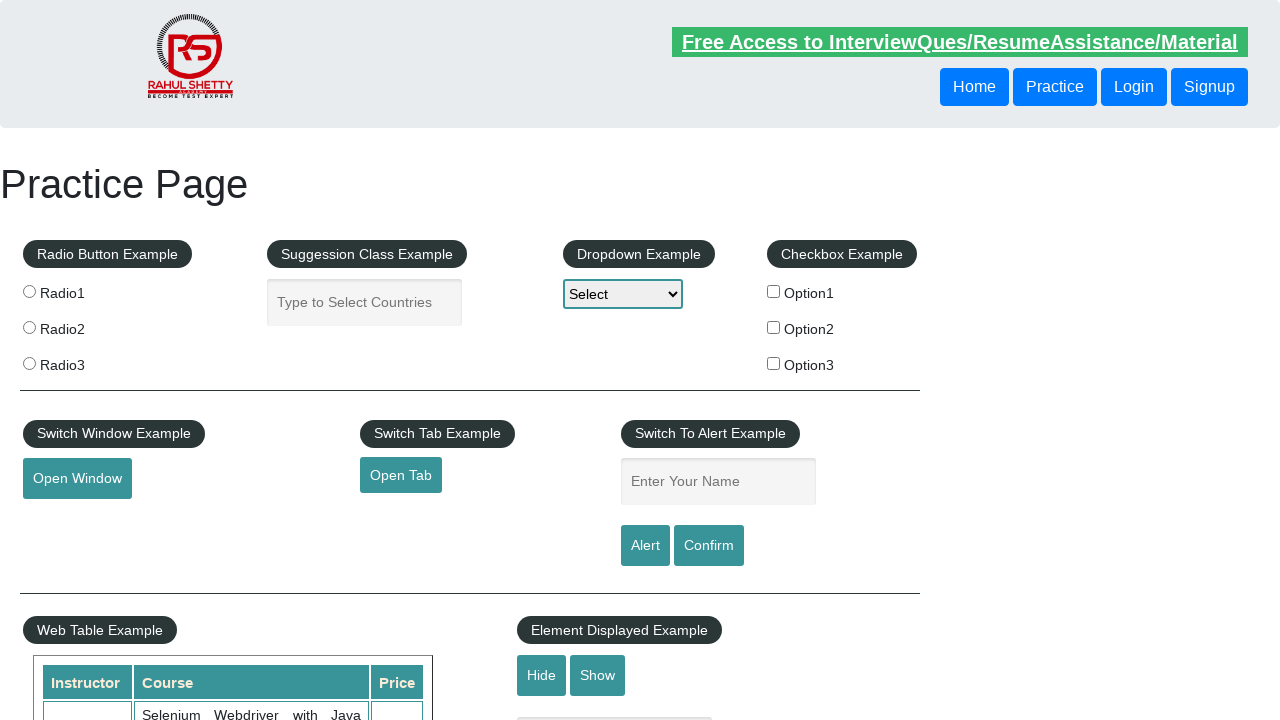

Clicked button to open new window at (77, 479) on button#openwindow
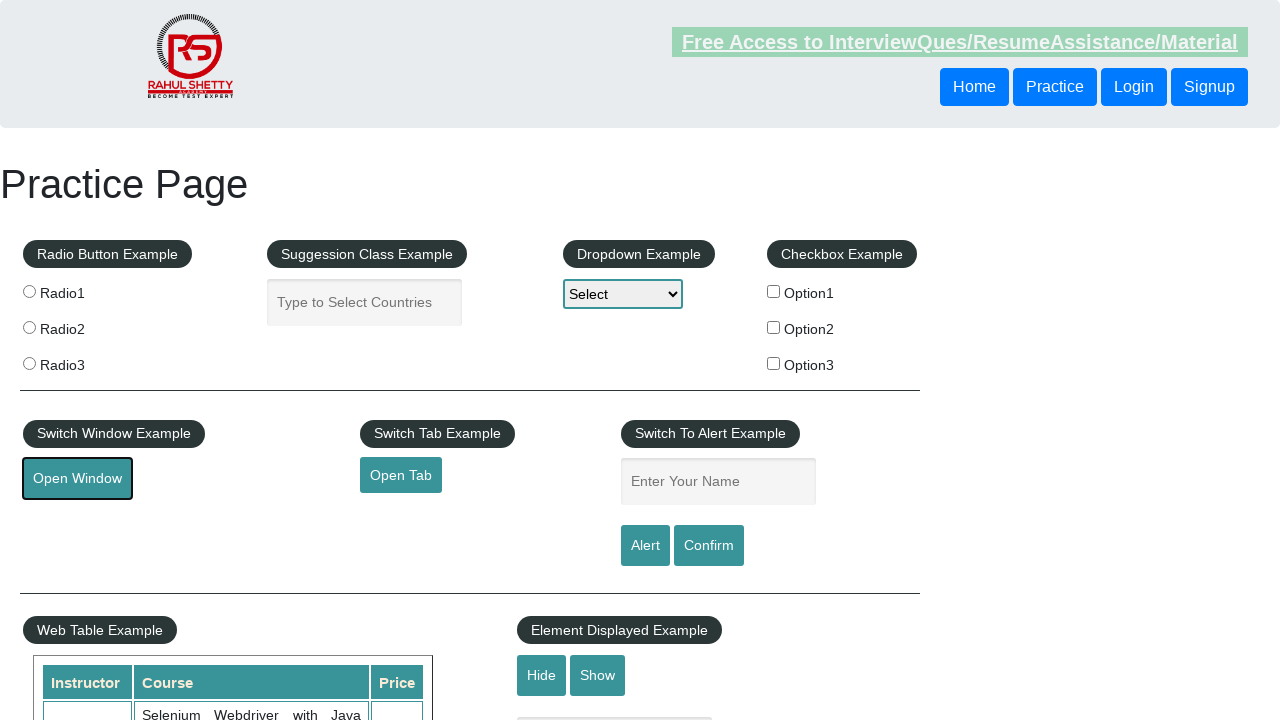

New window opened and captured
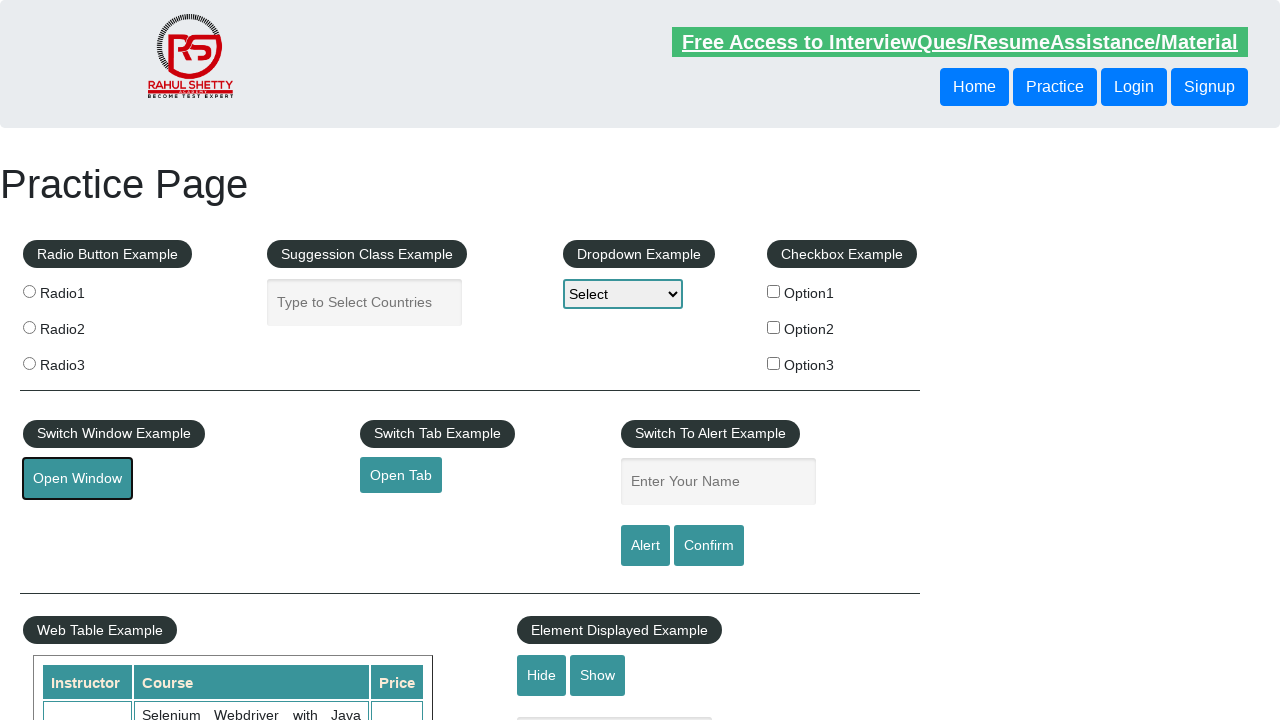

New window page loaded completely
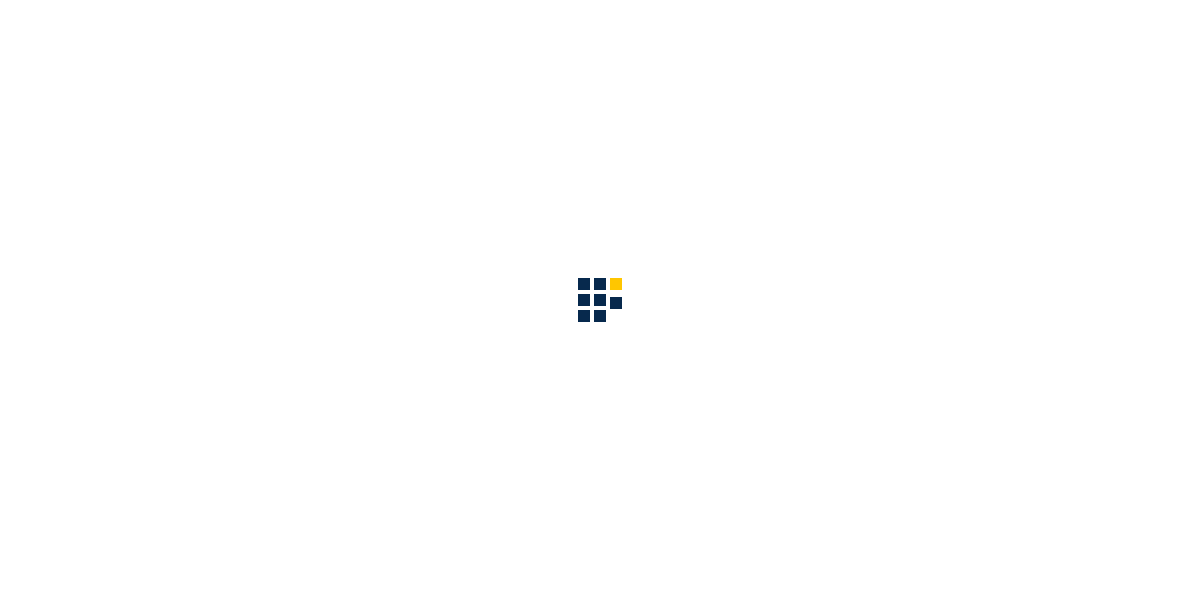

Clicked Contact link in new window at (946, 36) on a:has-text('Contact')
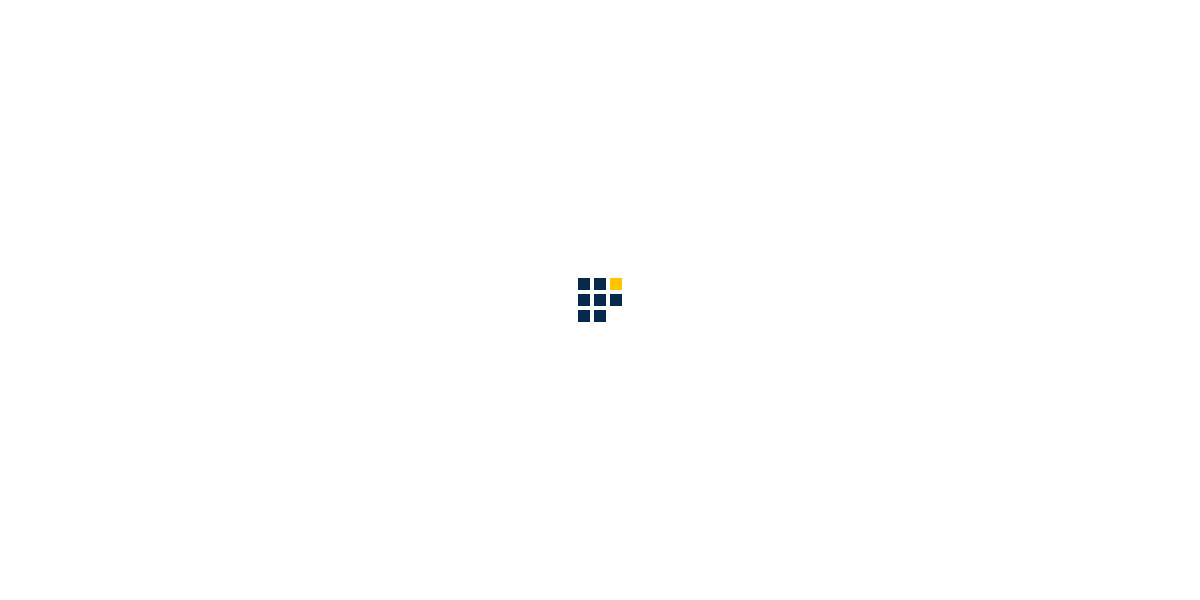

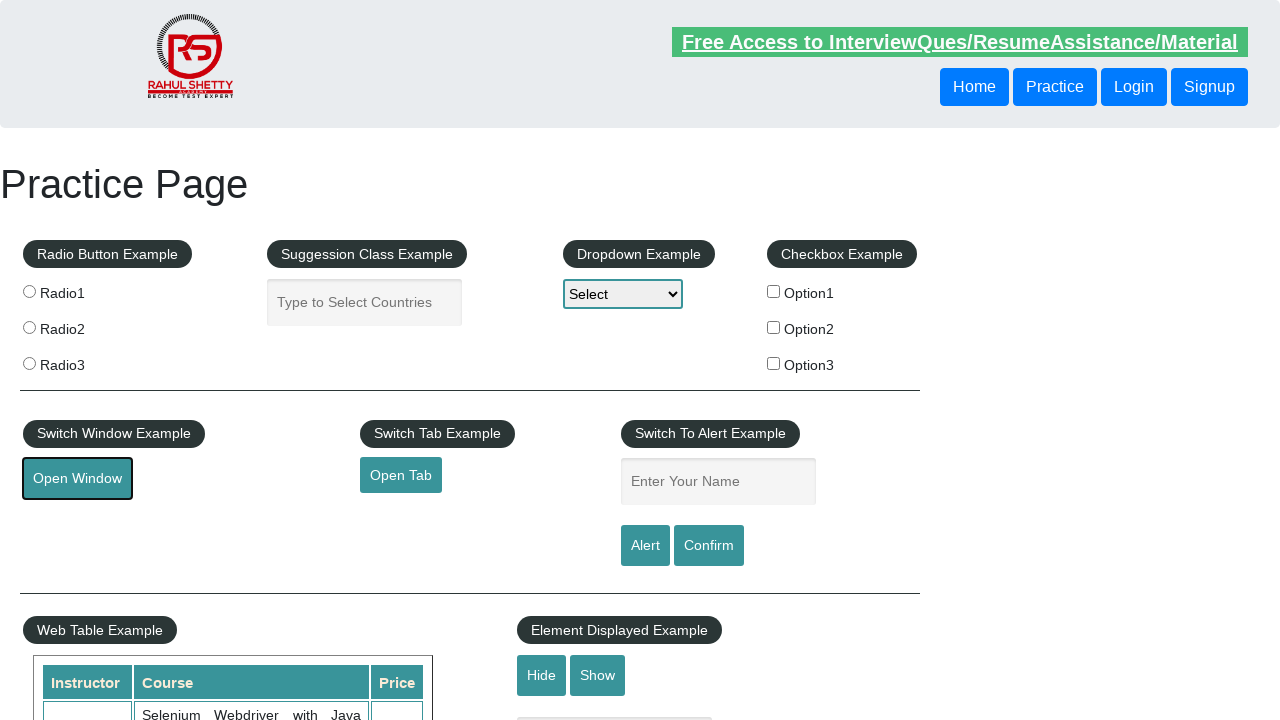